Navigates to the IPL 2023 Orange Cap statistics page on Cricket Exchange and verifies that the stats table is displayed

Starting URL: https://crex.live/stats/ipl-2023-orange-cap-list

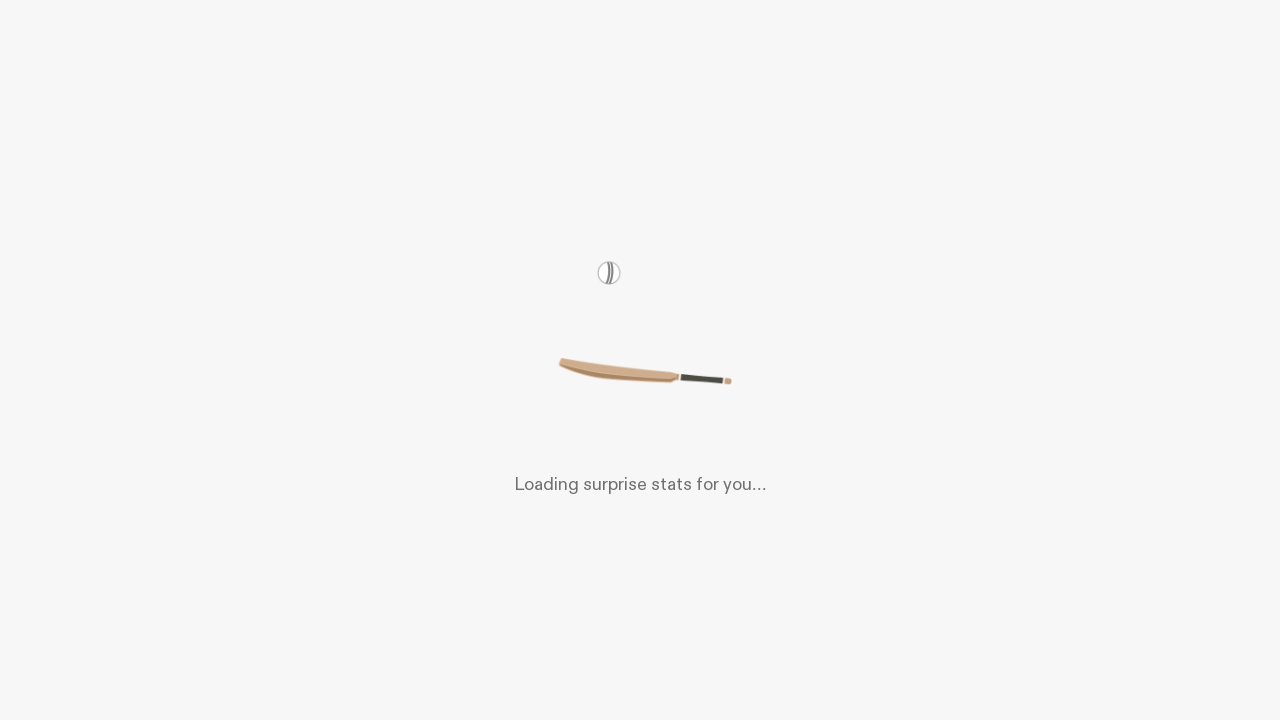

Navigated to IPL 2023 Orange Cap statistics page
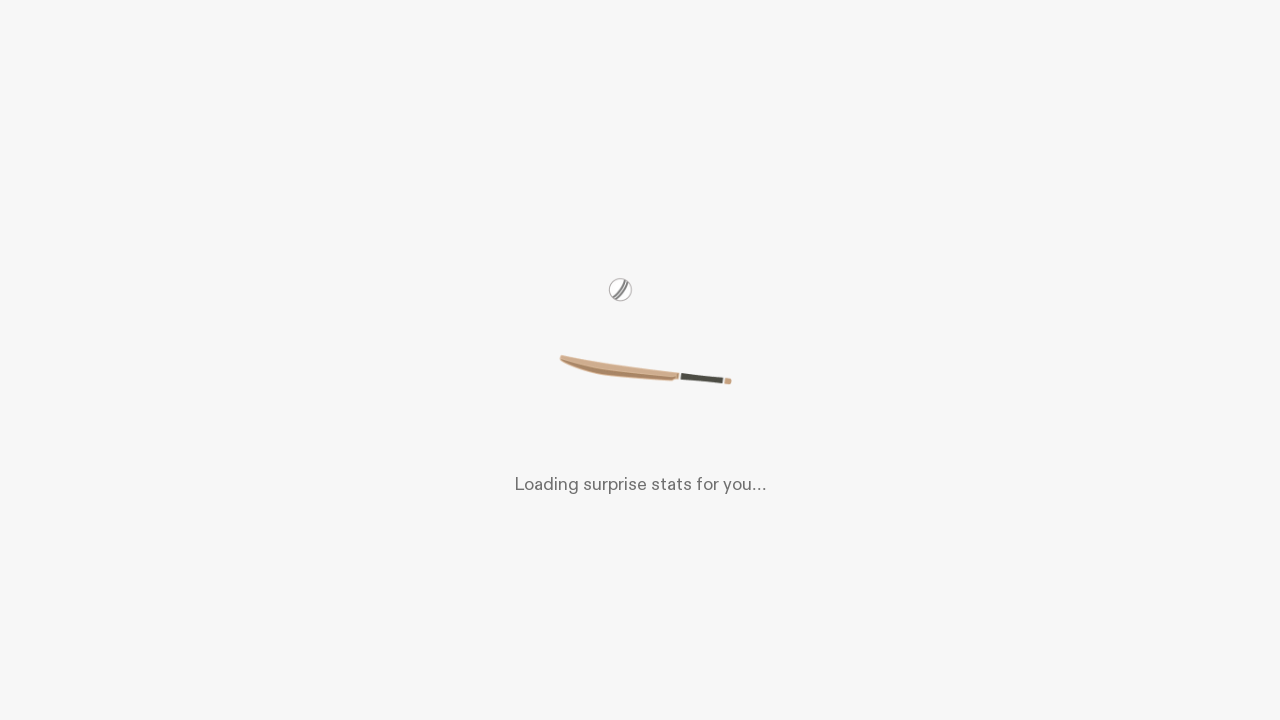

Stats table loaded on the page
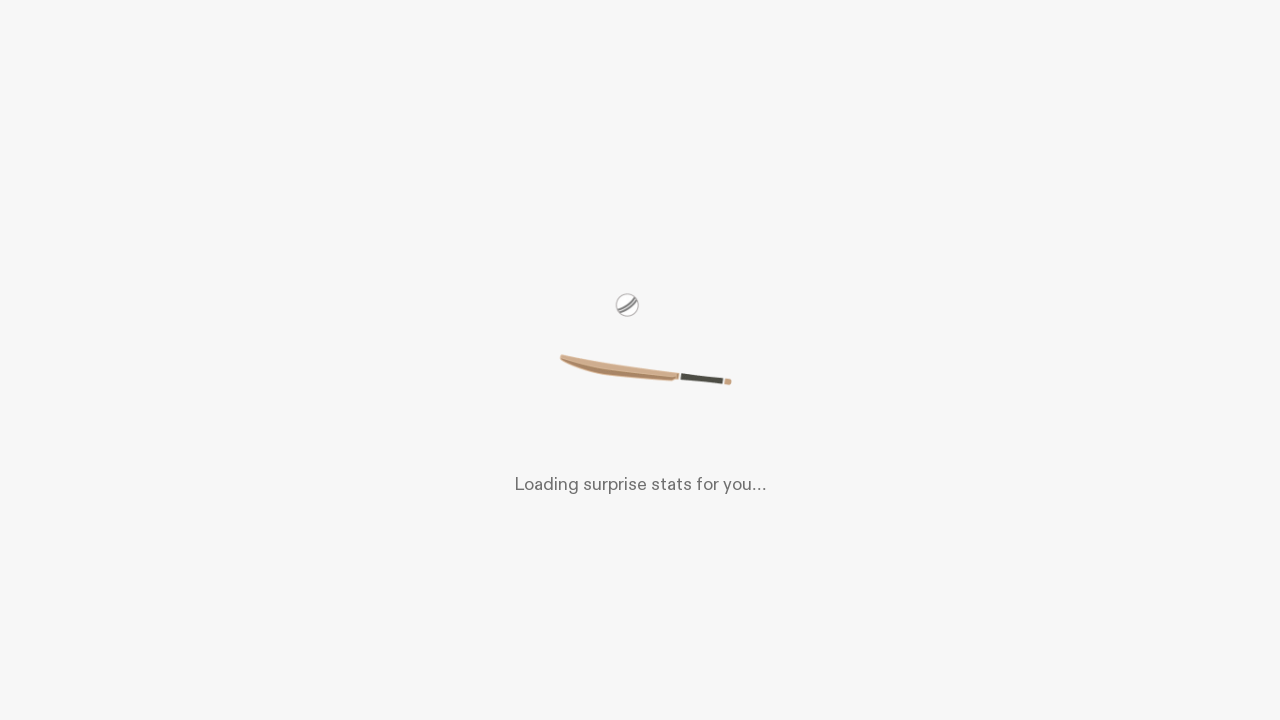

Verified that stats table rows are present
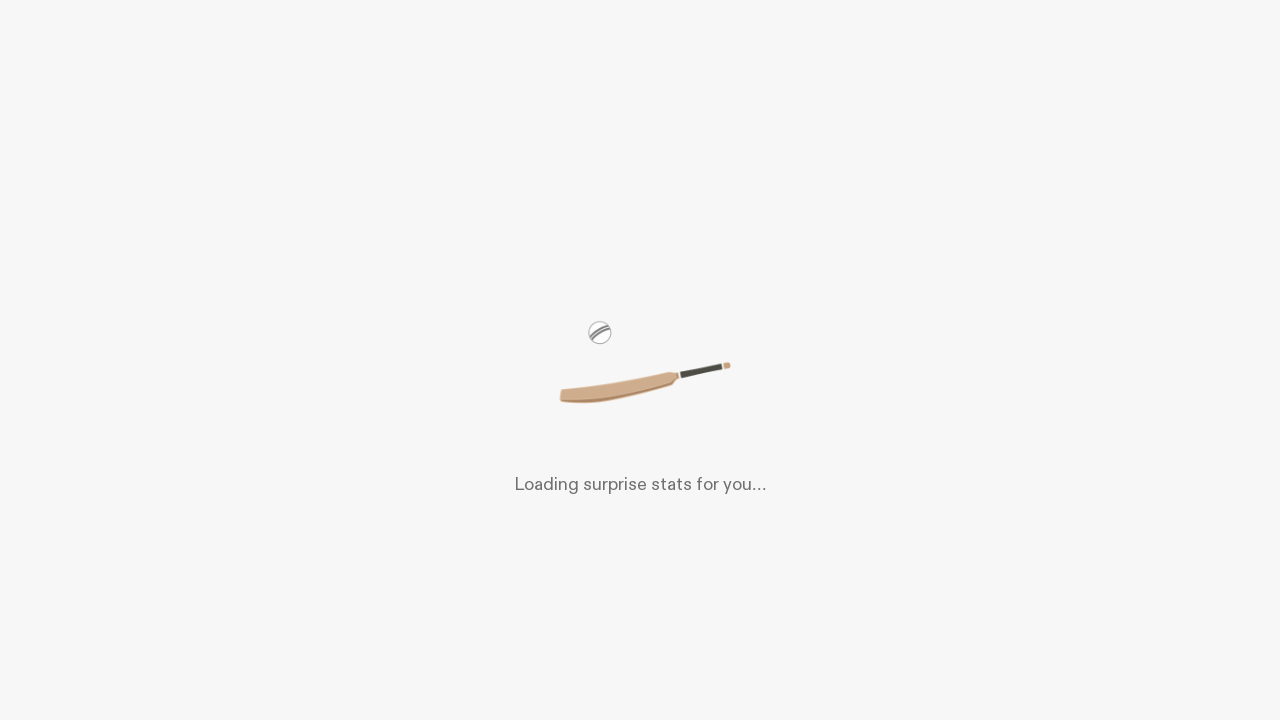

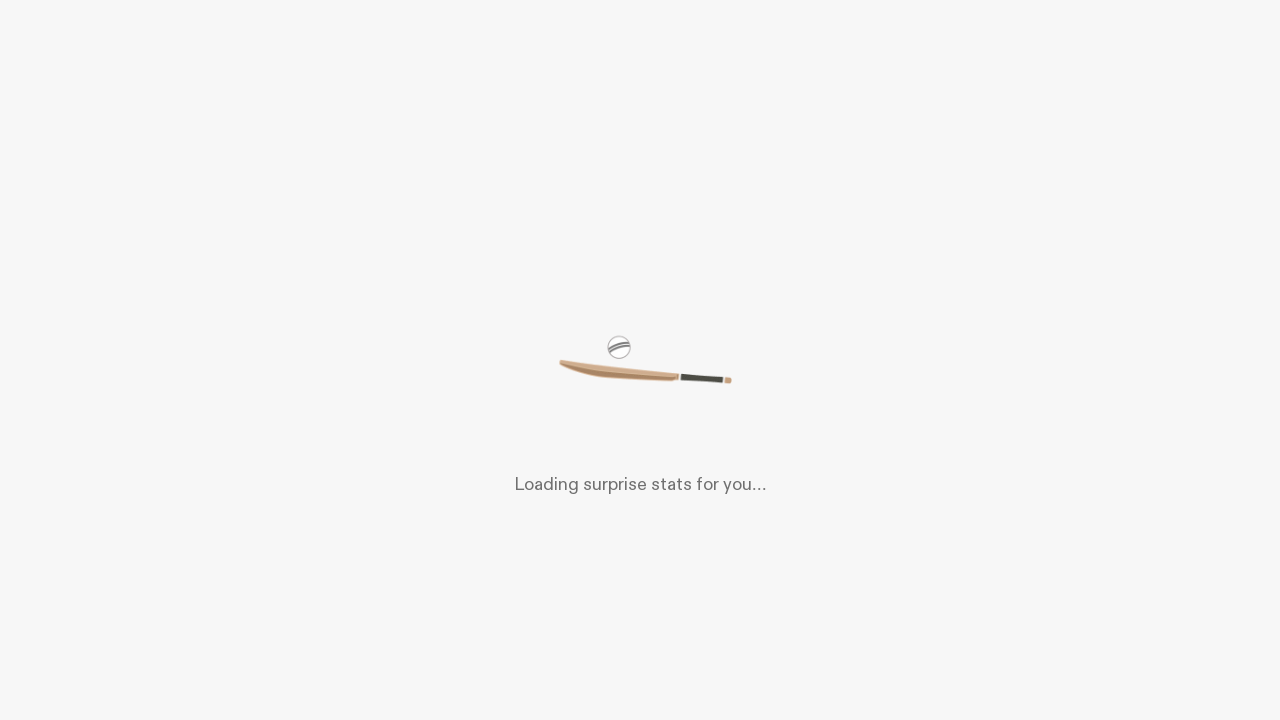